Tests iframe switching functionality by navigating to a W3Schools tryit page, switching into an iframe to click a button, then switching back to the main page to click a navigation link.

Starting URL: https://www.w3schools.com/js/tryit.asp?filename=tryjs_myfirst

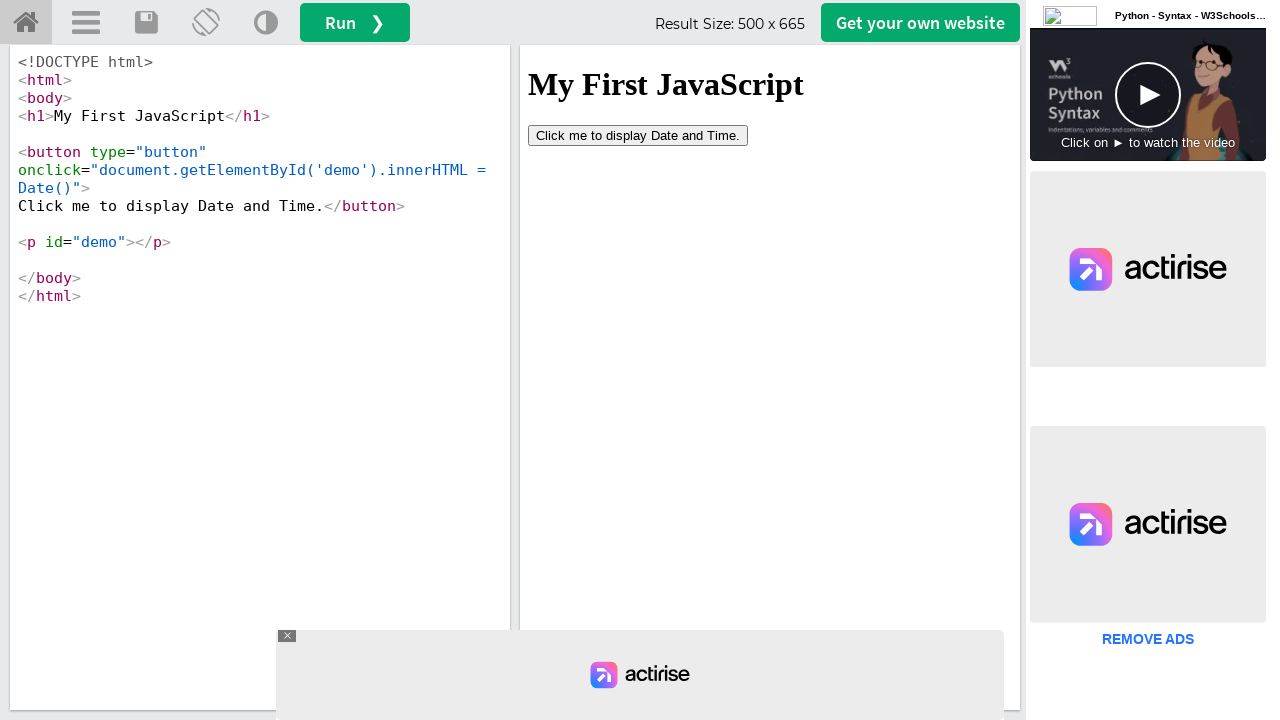

Located iframe with id 'iframeResult' for switching
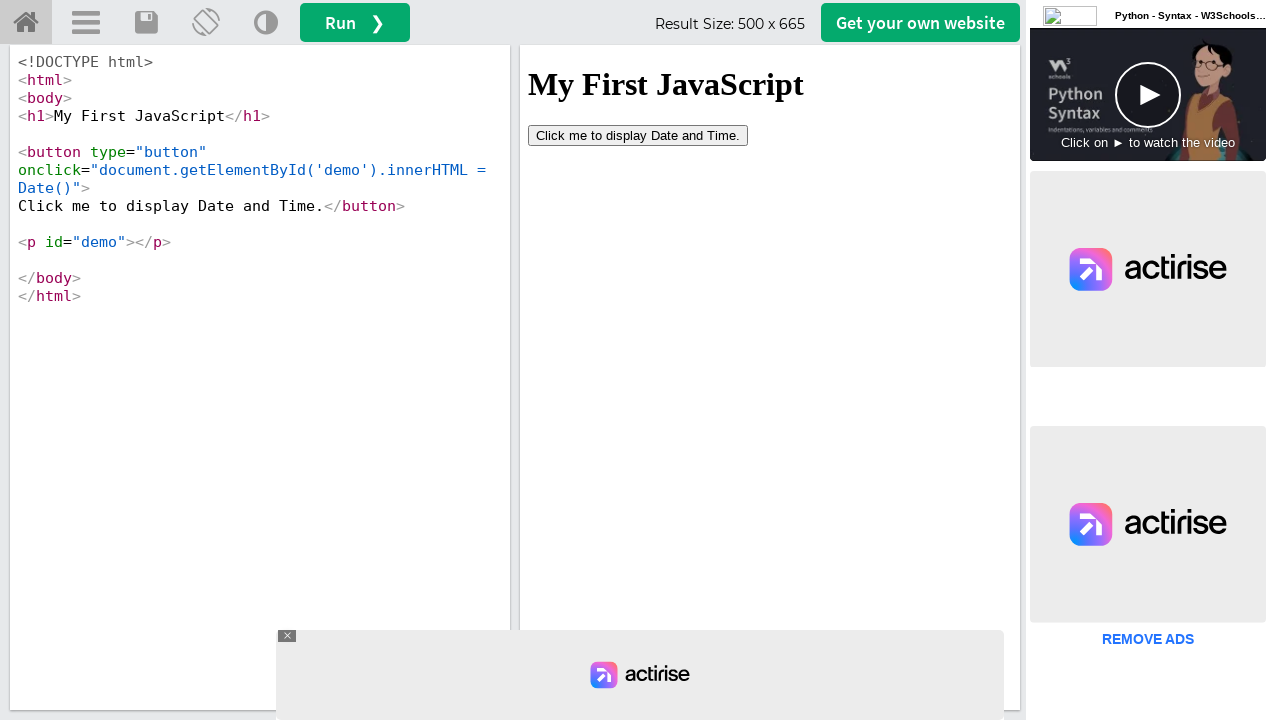

Clicked 'Click me' button inside iframe at (638, 135) on iframe#iframeResult >> internal:control=enter-frame >> xpath=//button[contains(t
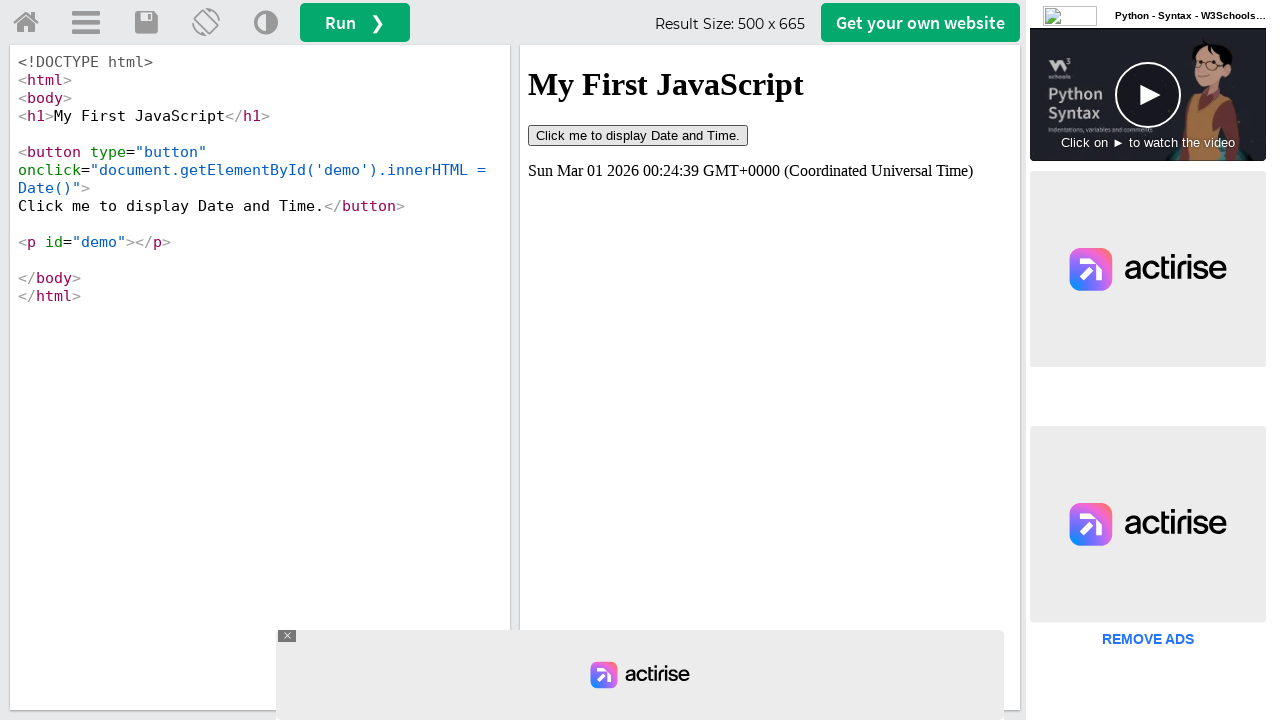

Waited 2 seconds for iframe action to complete
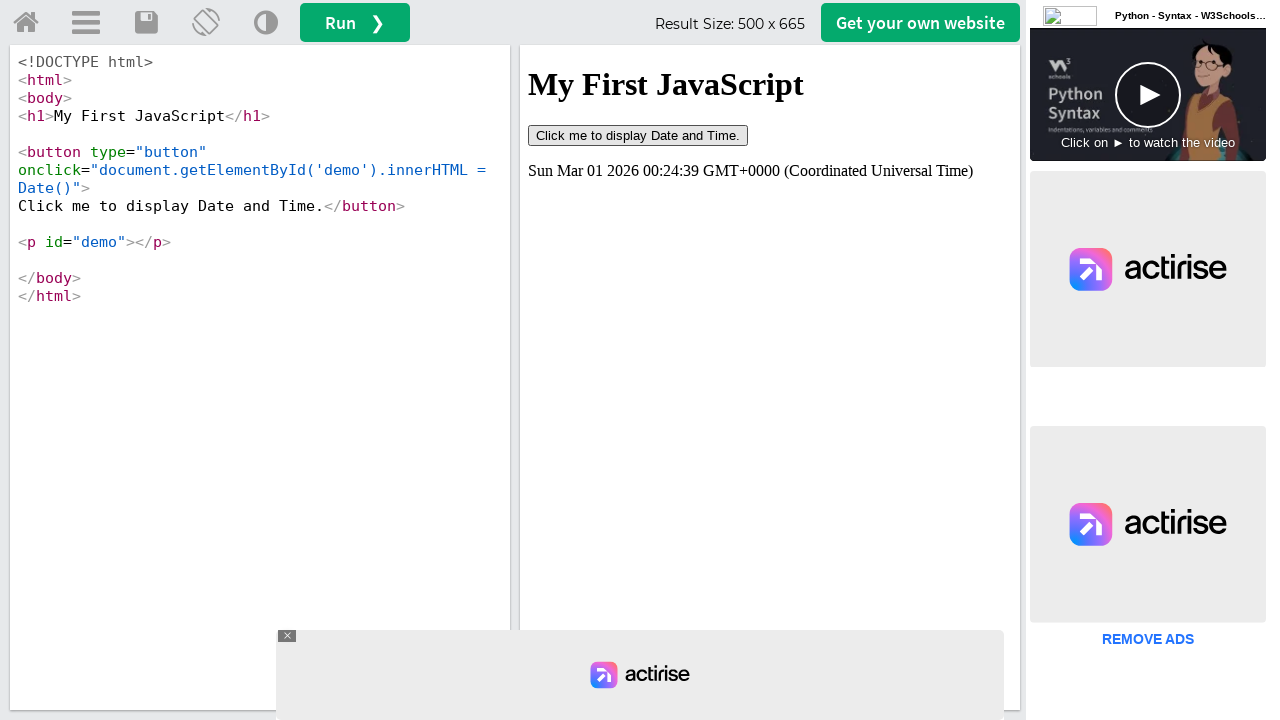

Clicked 'Try it Yourself' home link on main page after switching out of iframe at (26, 23) on a#tryhome
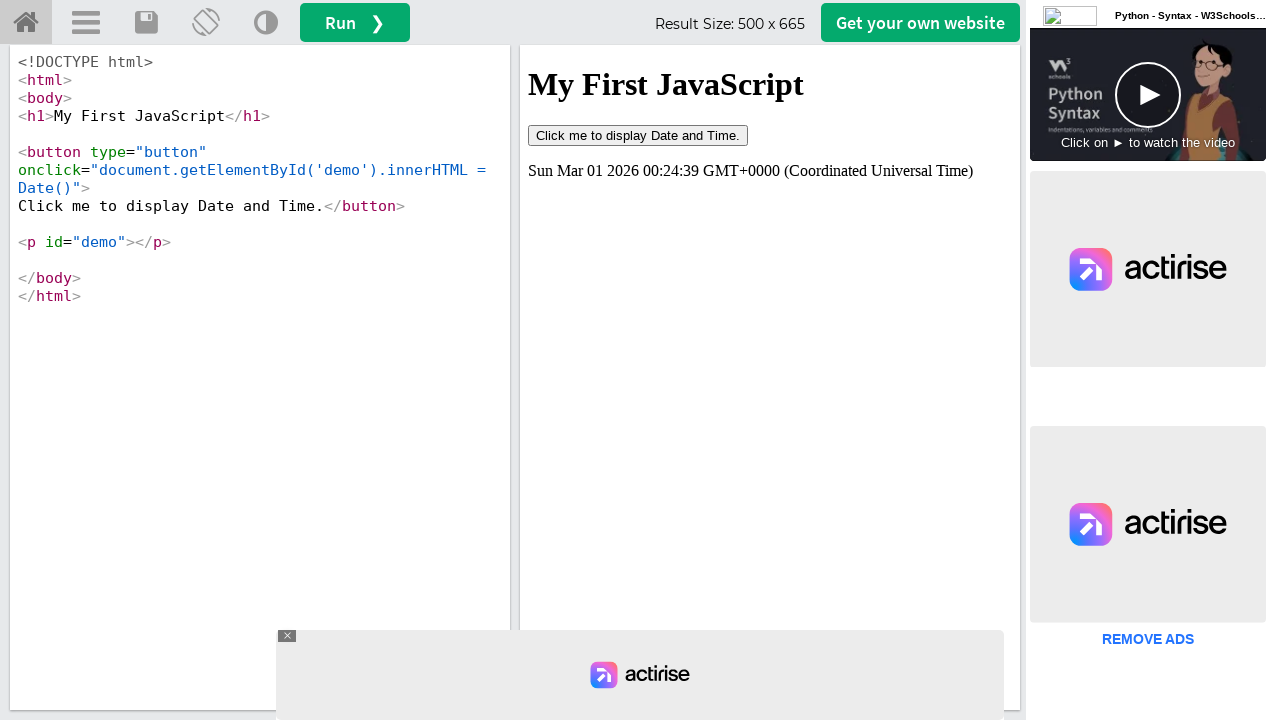

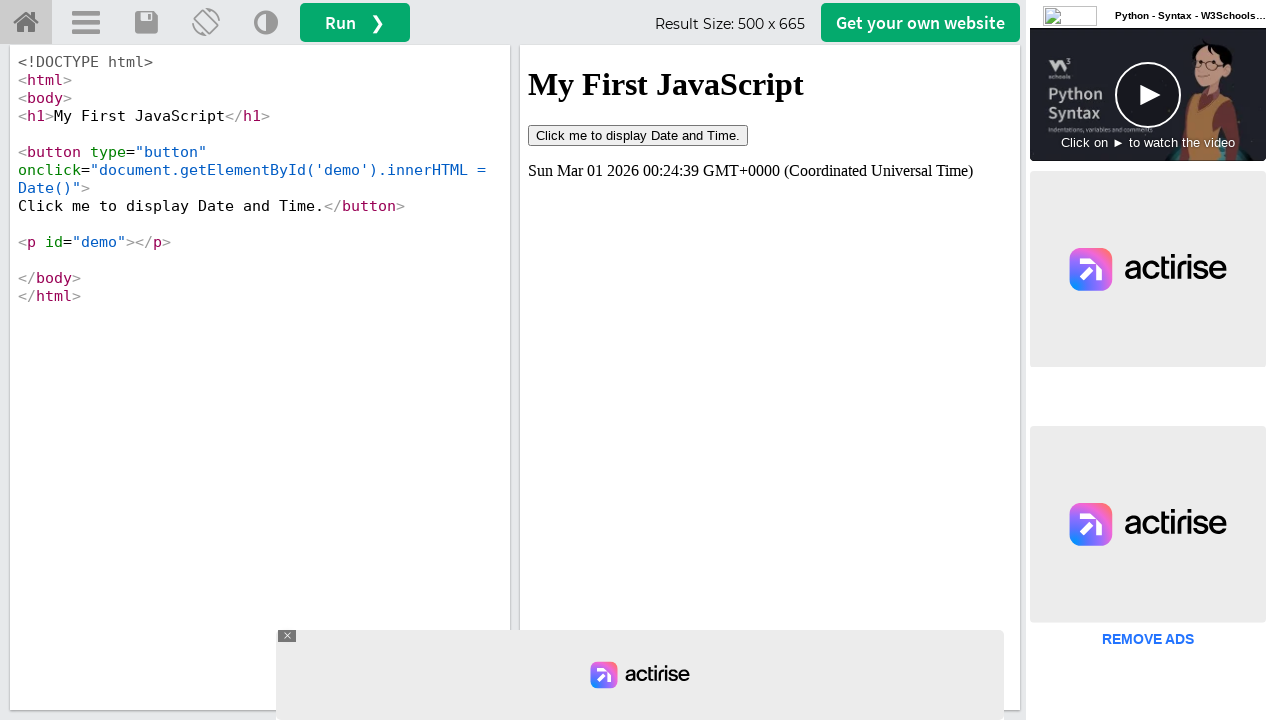